Tests dynamic controls functionality by clicking the enable button to enable a disabled input field, verifying the state change of the input element

Starting URL: http://the-internet.herokuapp.com/dynamic_controls

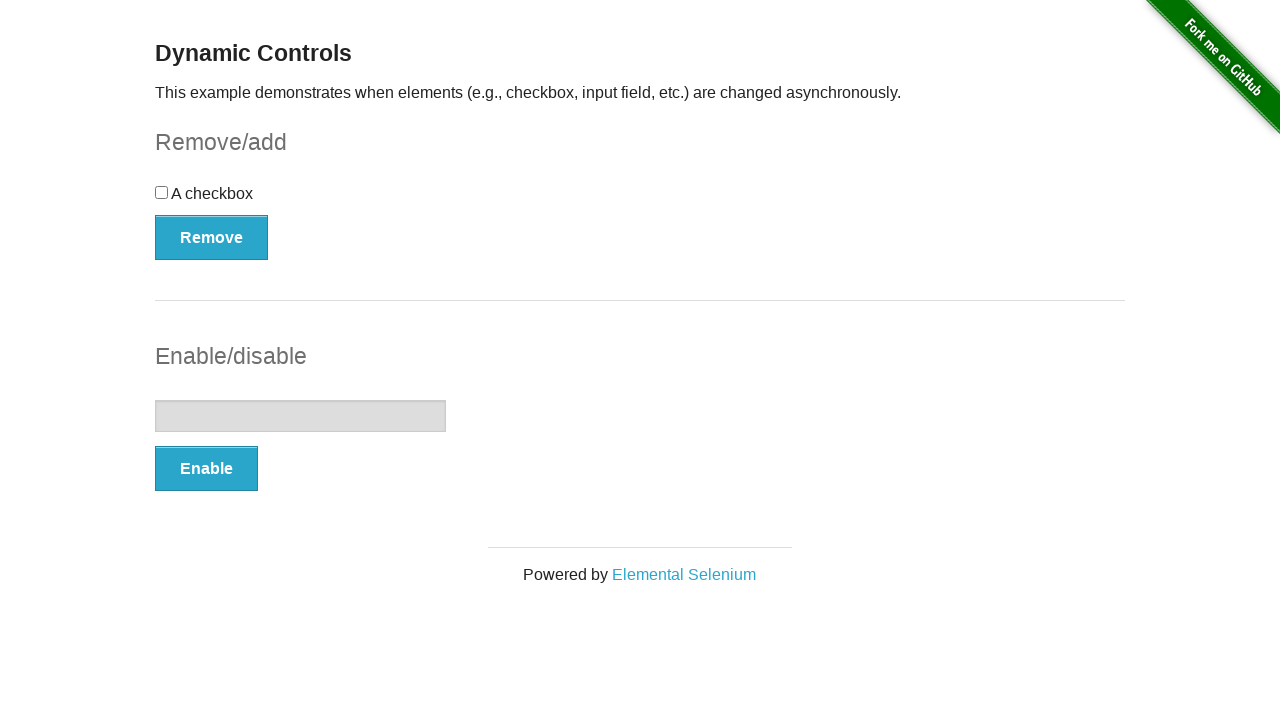

Located and waited for input field to be present
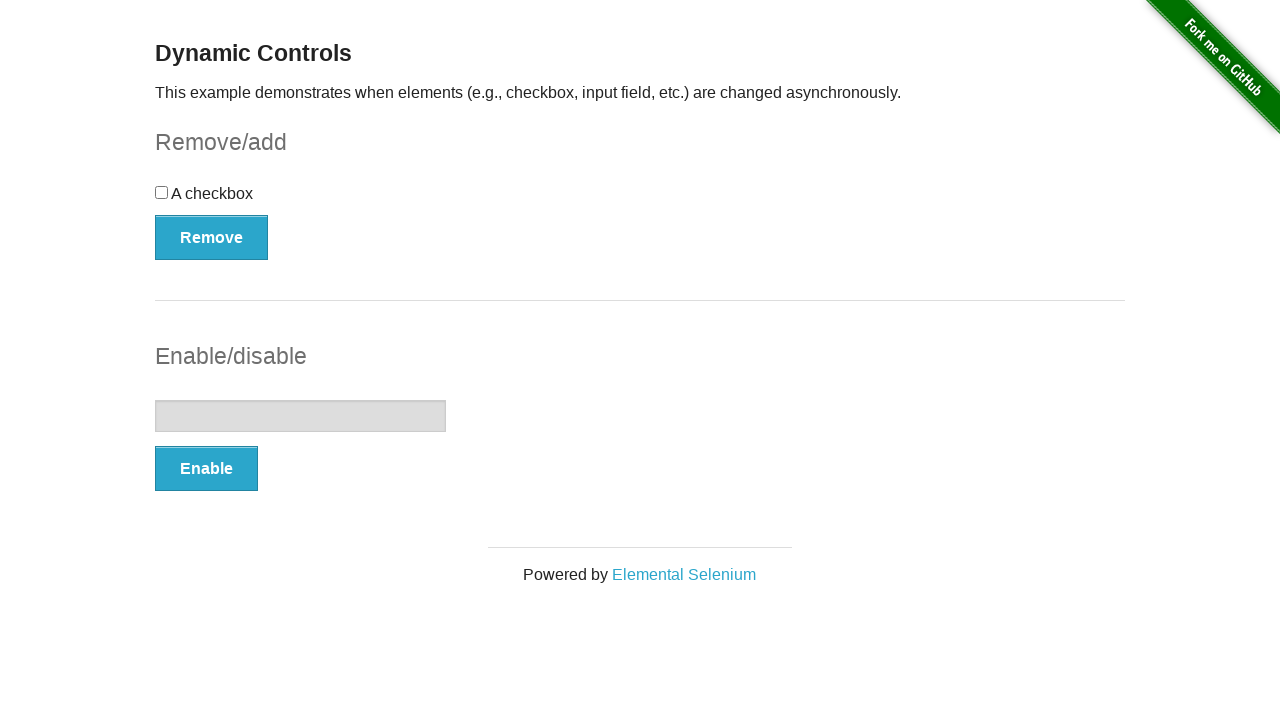

Clicked the enable button to enable the disabled input field at (206, 469) on #input-example > button
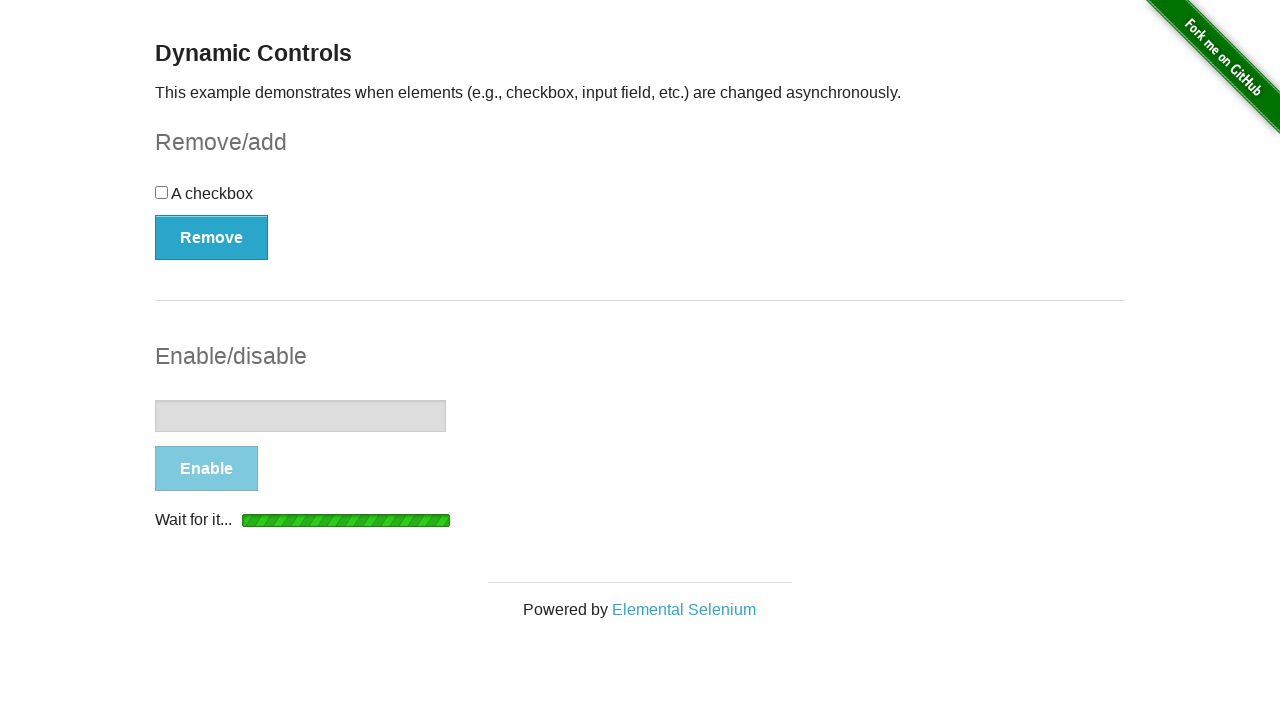

Verified input field is now enabled after button click
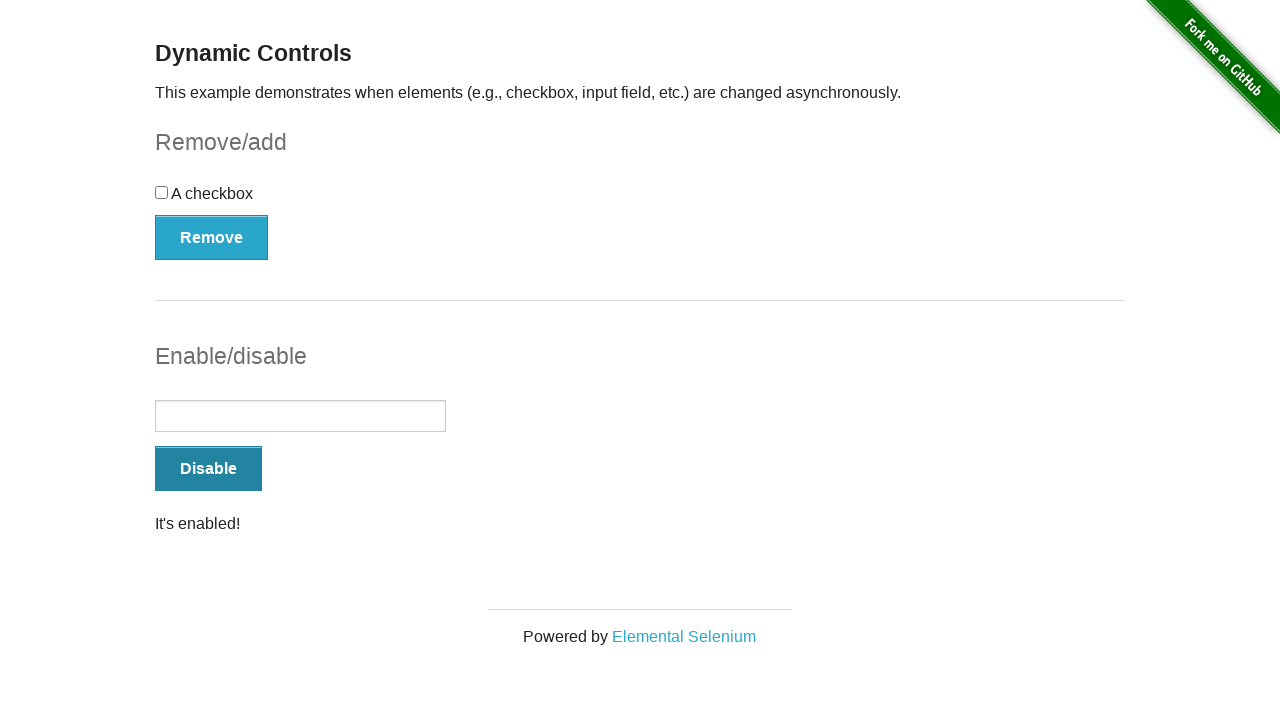

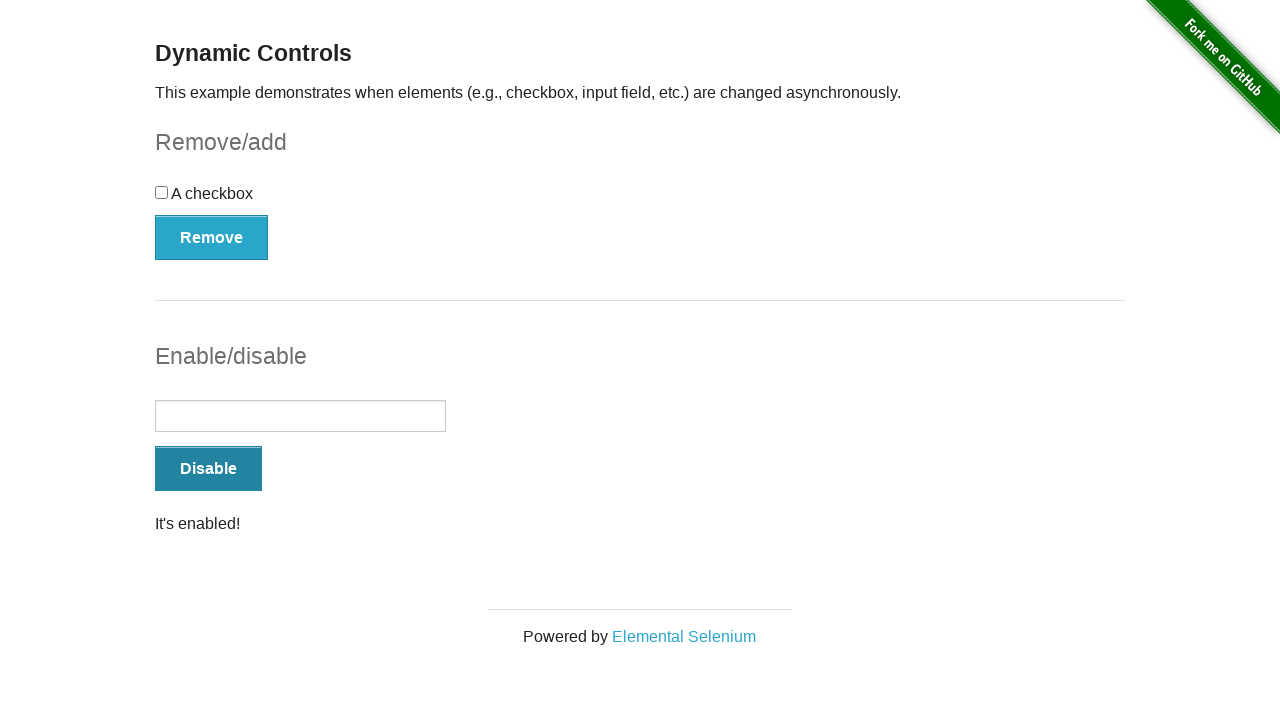